Navigates to the RedBus website and verifies it loads successfully

Starting URL: https://www.redbus.in/

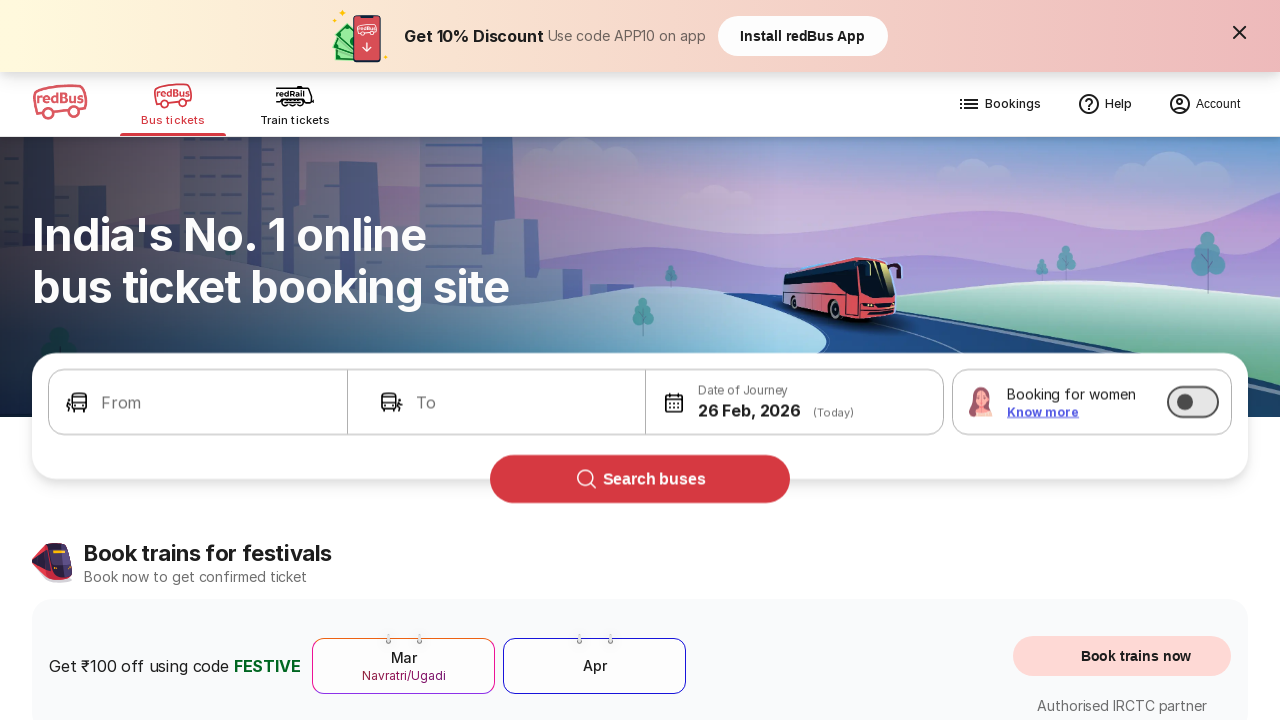

RedBus website loaded successfully at https://www.redbus.in/
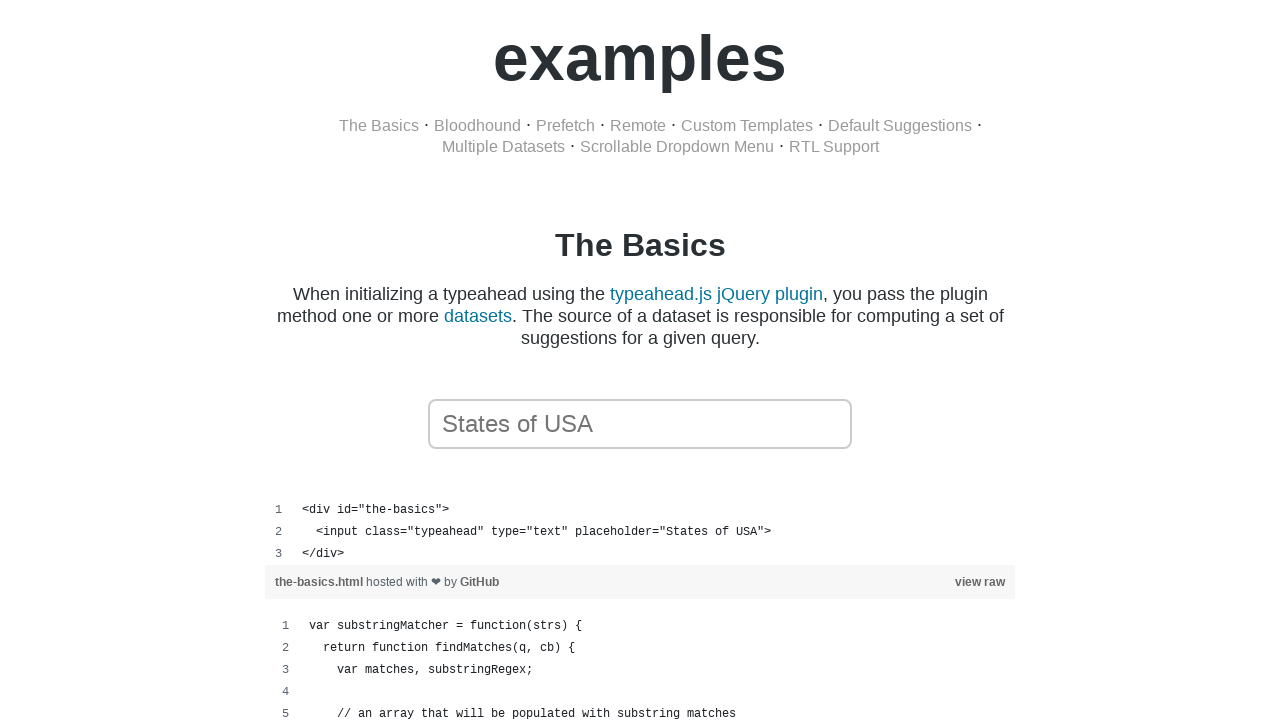

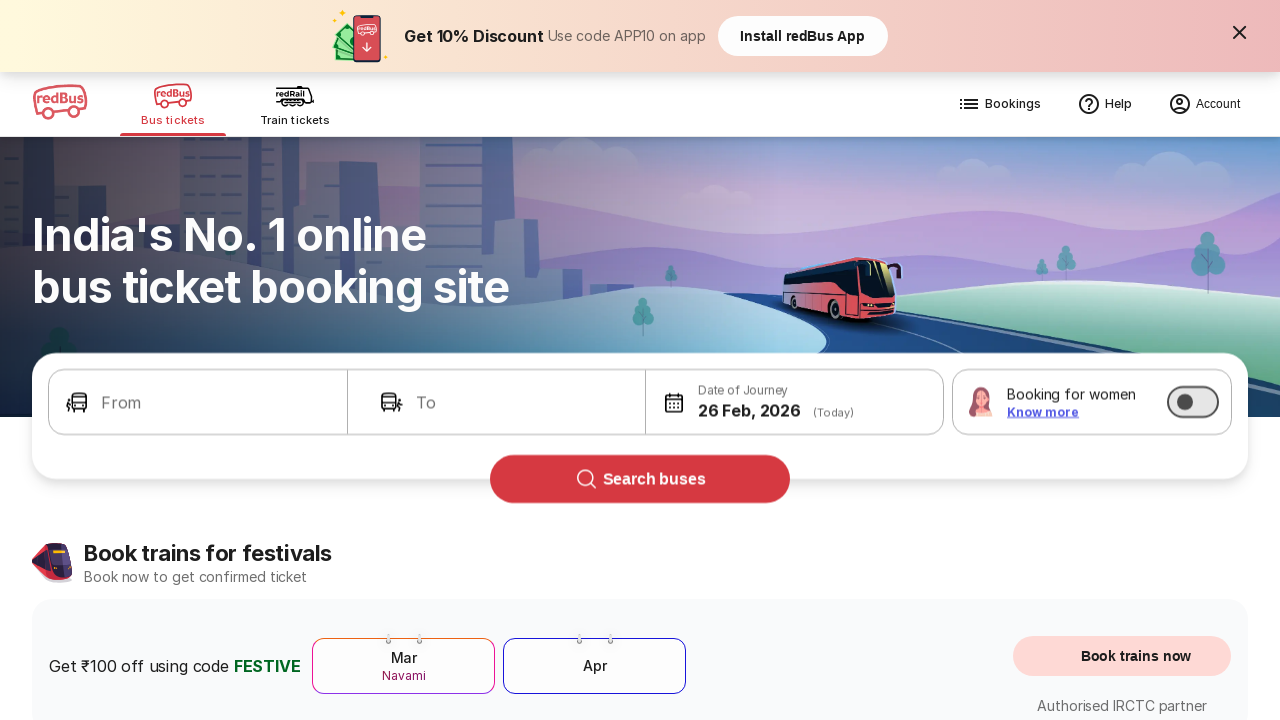